Navigates to the Otus.ru homepage and verifies that the page title contains an expected celebratory/special title string

Starting URL: https://otus.ru

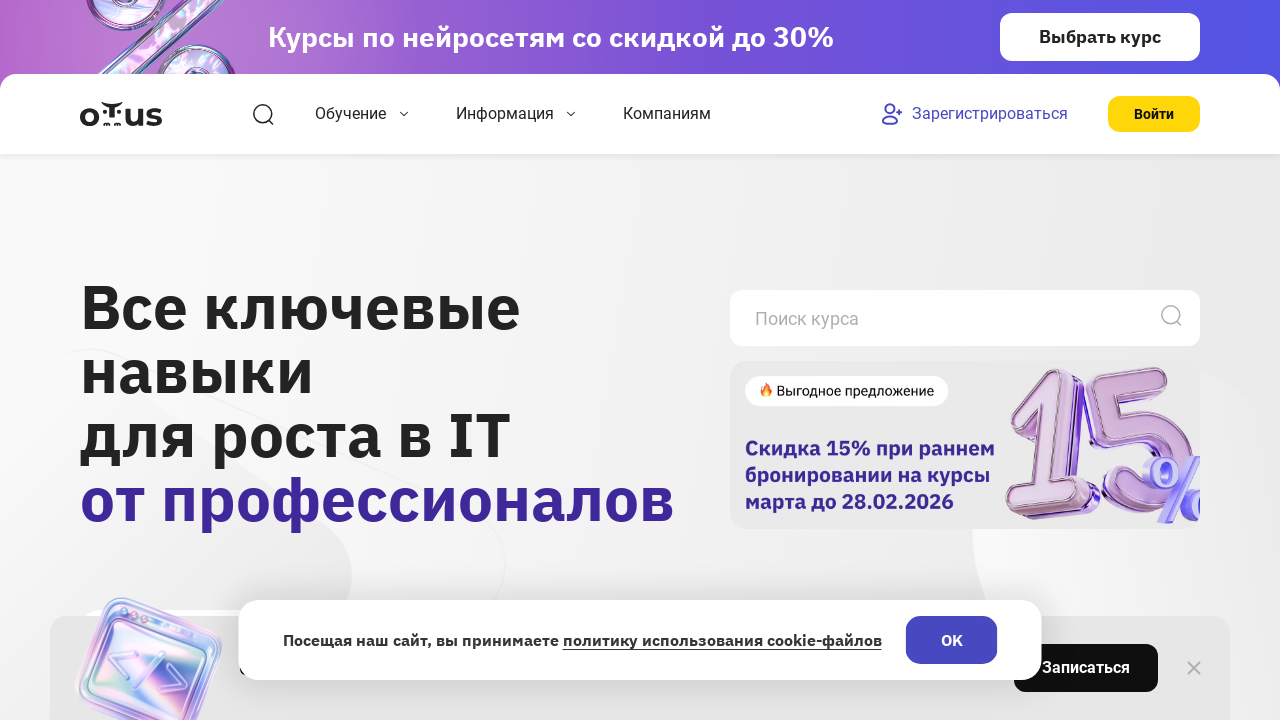

Waited for page DOM content to load
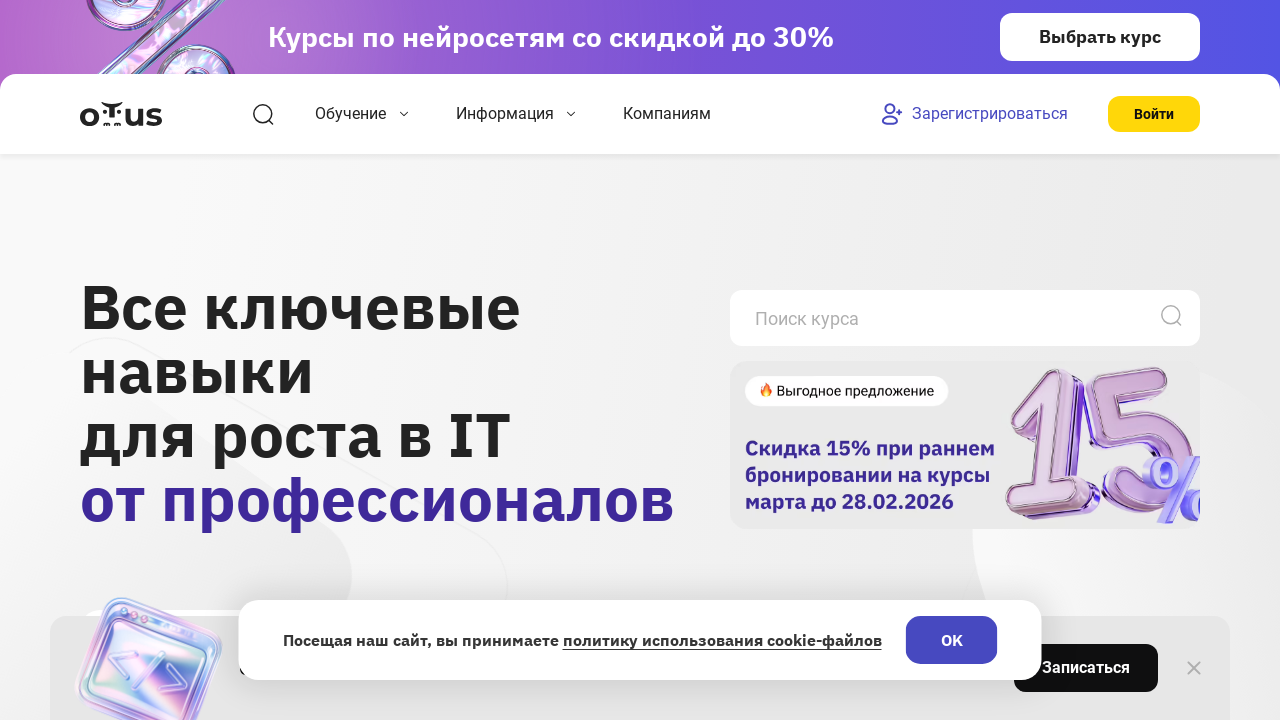

Retrieved page title: 'OTUS - Онлайн-образование'
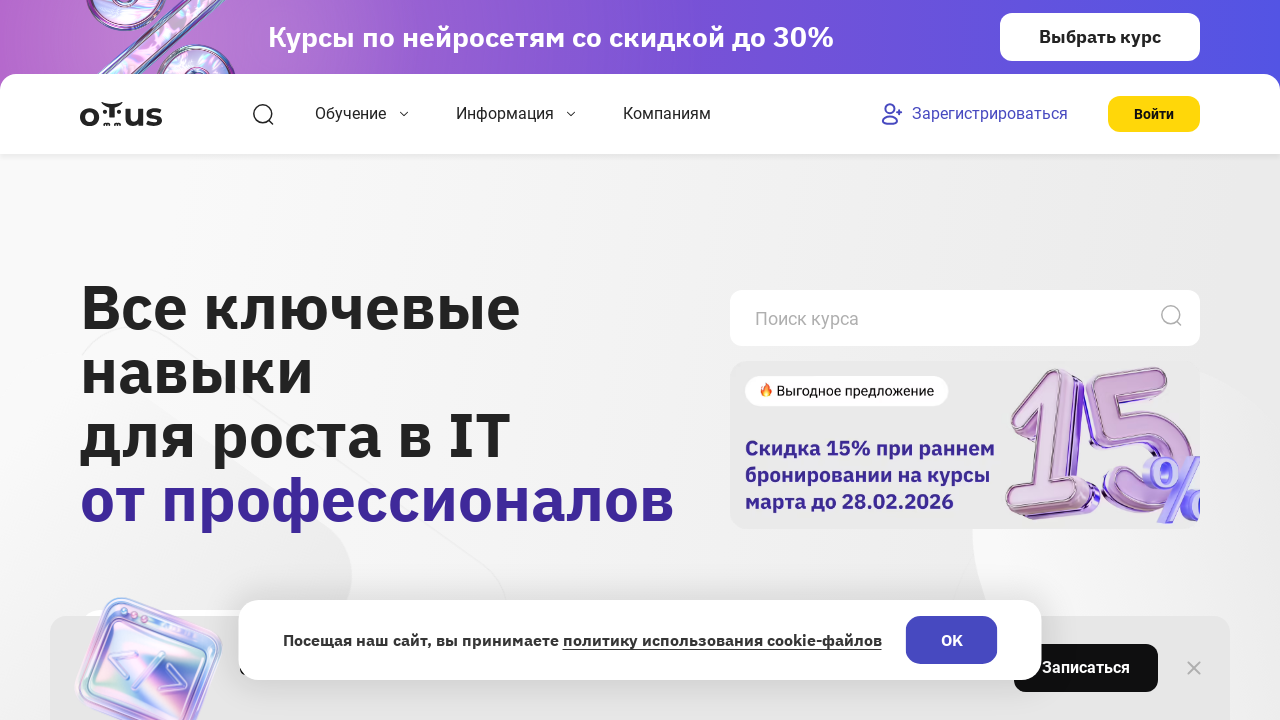

Verified that page title contains expected celebratory text 'Онлайн'
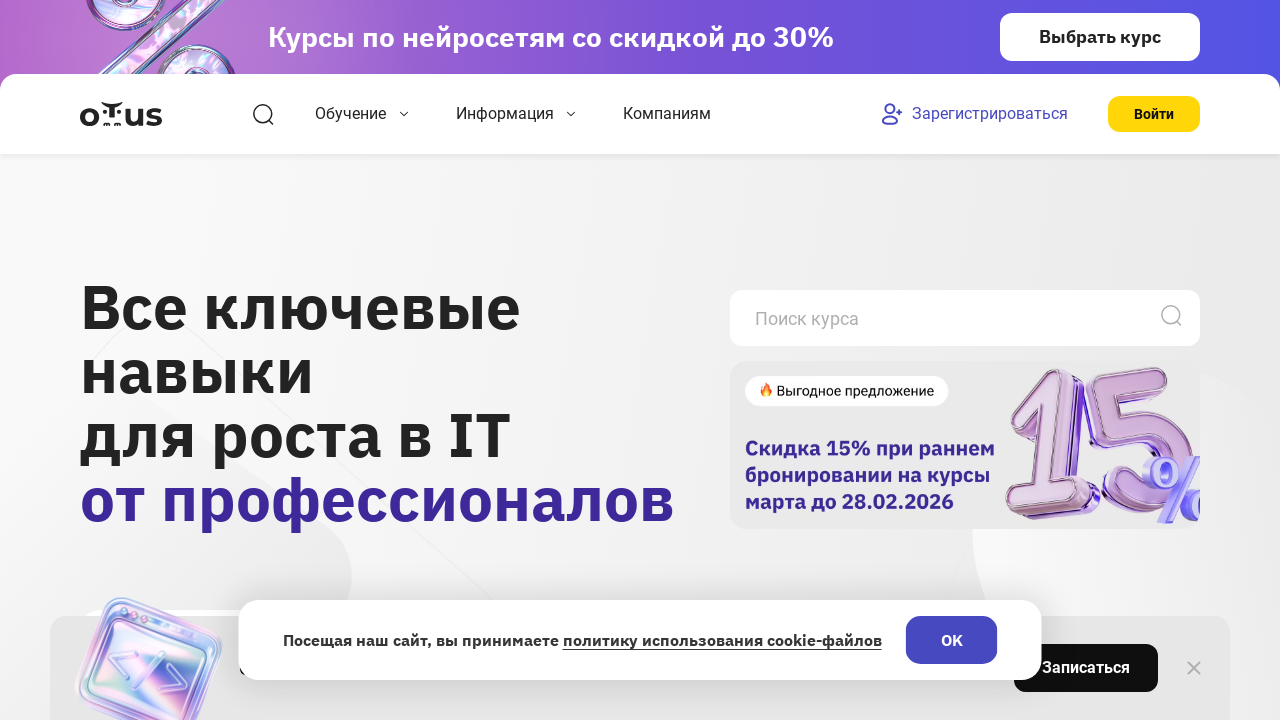

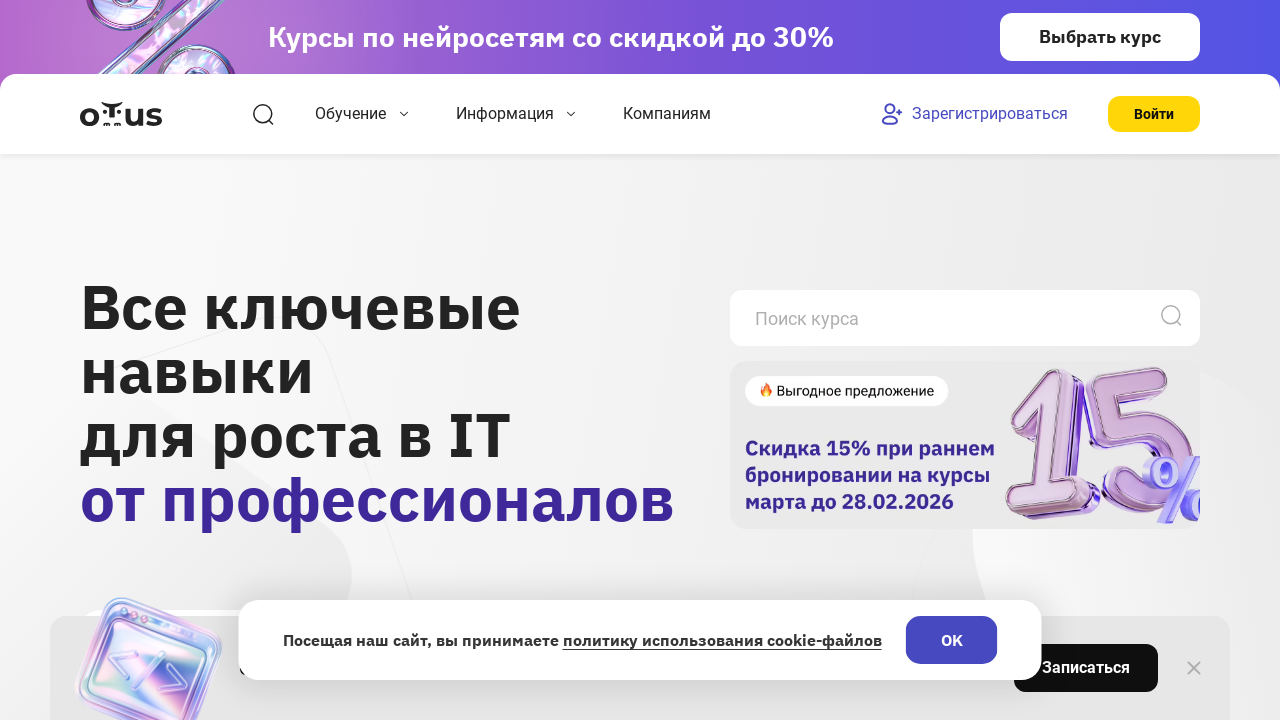